Tests a web form by locating a text input field by its ID and entering text into it

Starting URL: https://www.selenium.dev/selenium/web/web-form.html

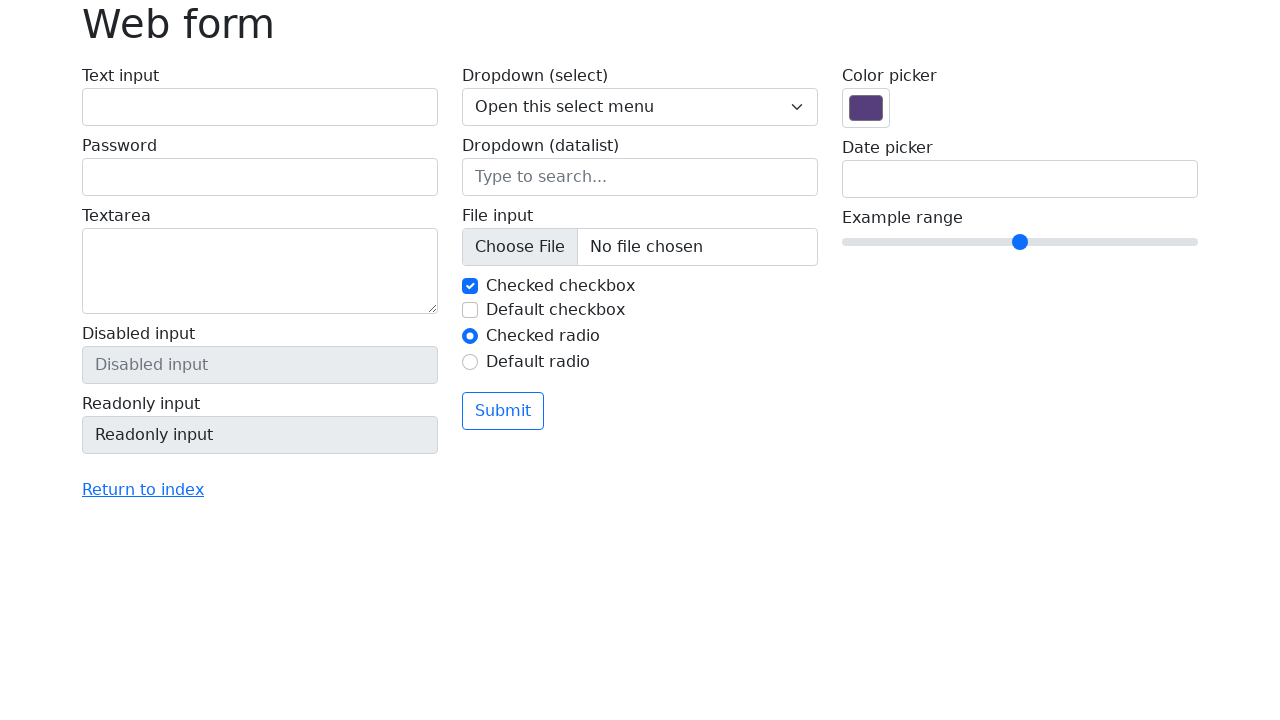

Filled text input field with ID 'my-text-id' with value 'java' on #my-text-id
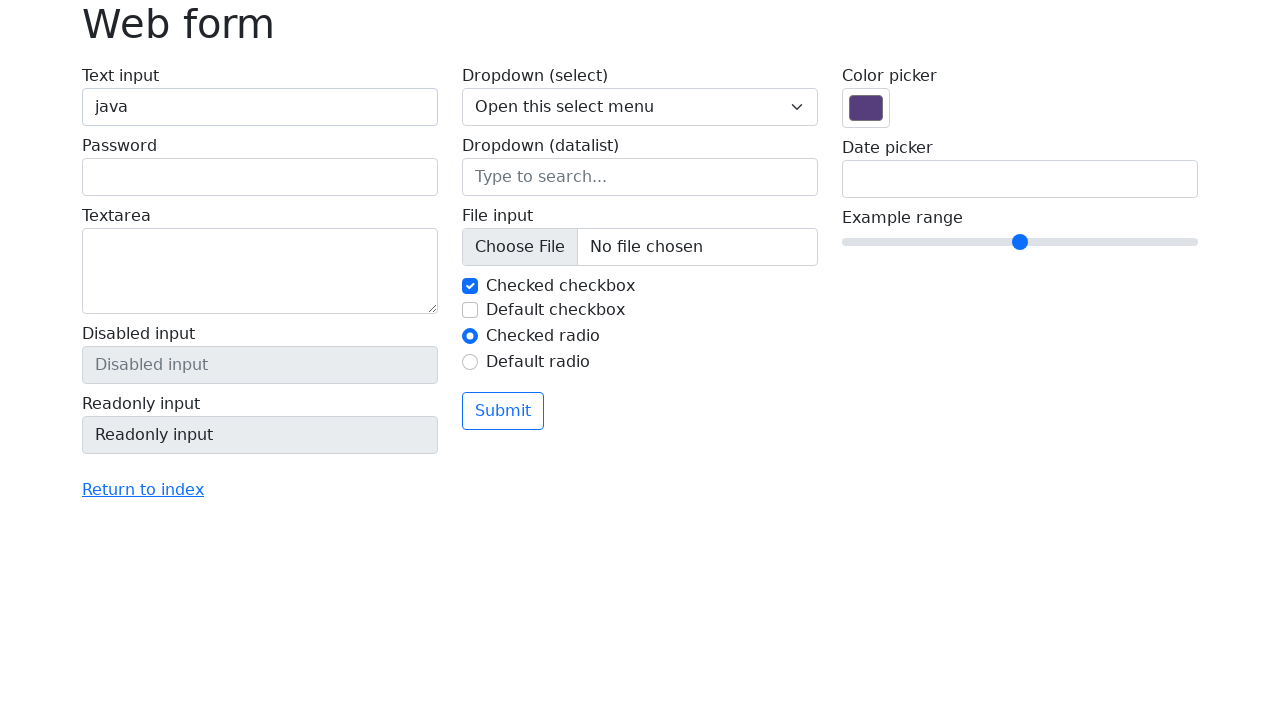

Verified that the text input field contains the entered value 'java'
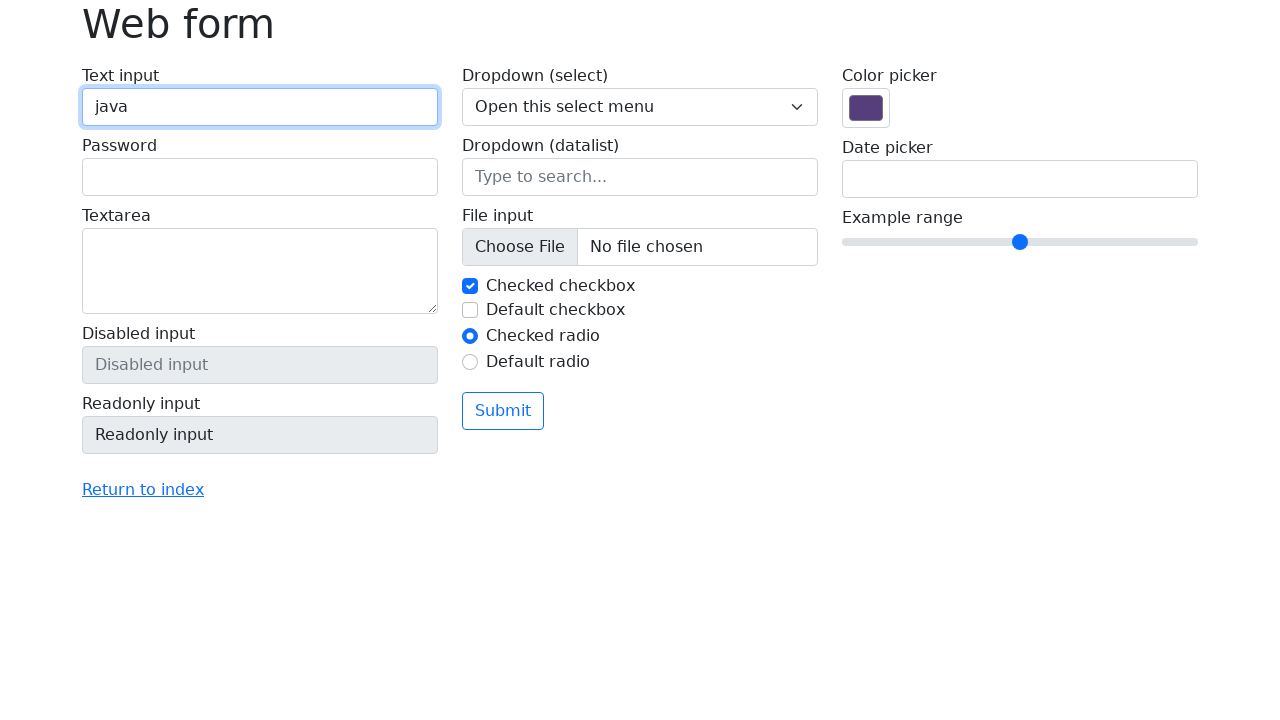

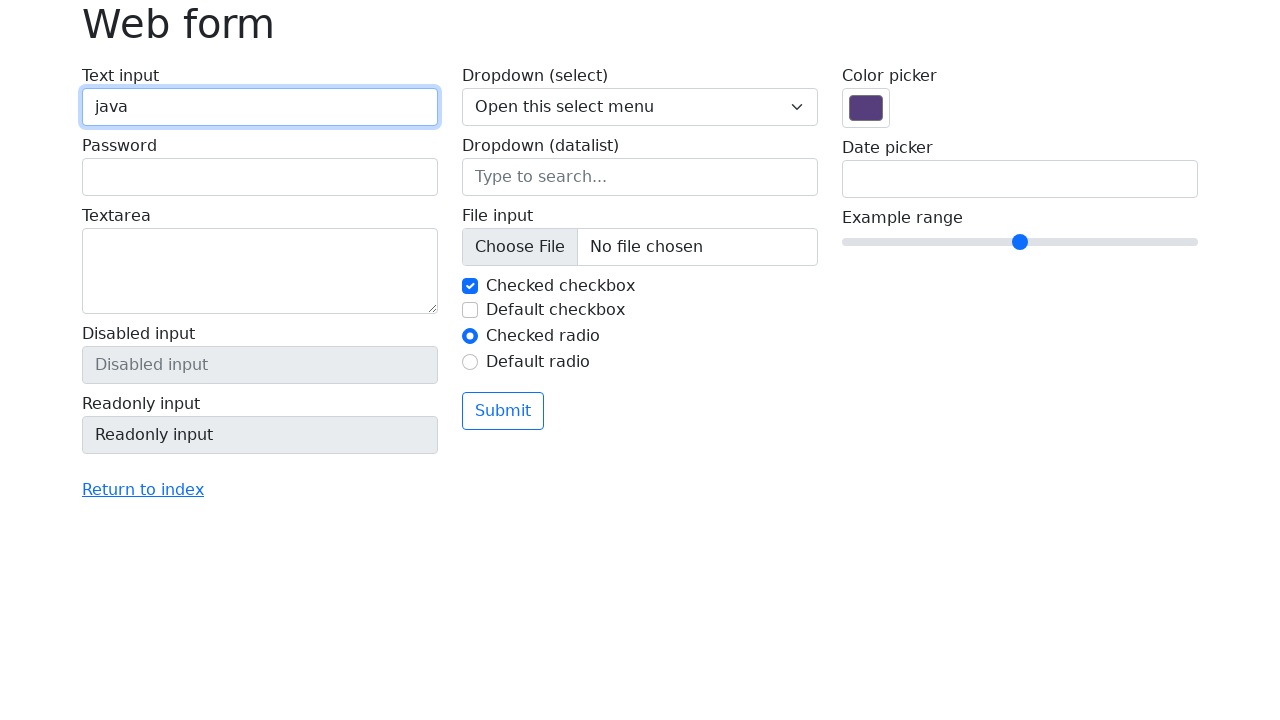